Tests an onboarding questionnaire by selecting checkbox and radio options, submitting the form, and verifying a success modal appears.

Starting URL: https://mytutor-fe-exercise.vercel.app/

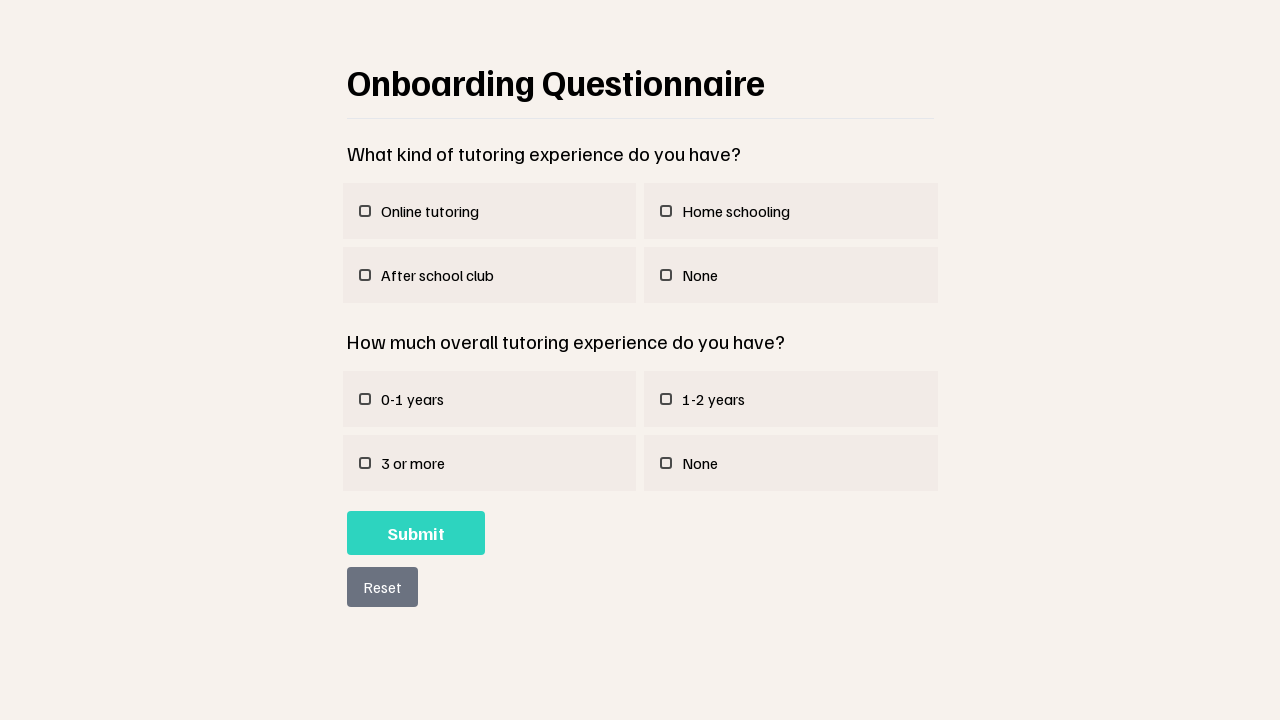

Waited for questionnaire header to be visible
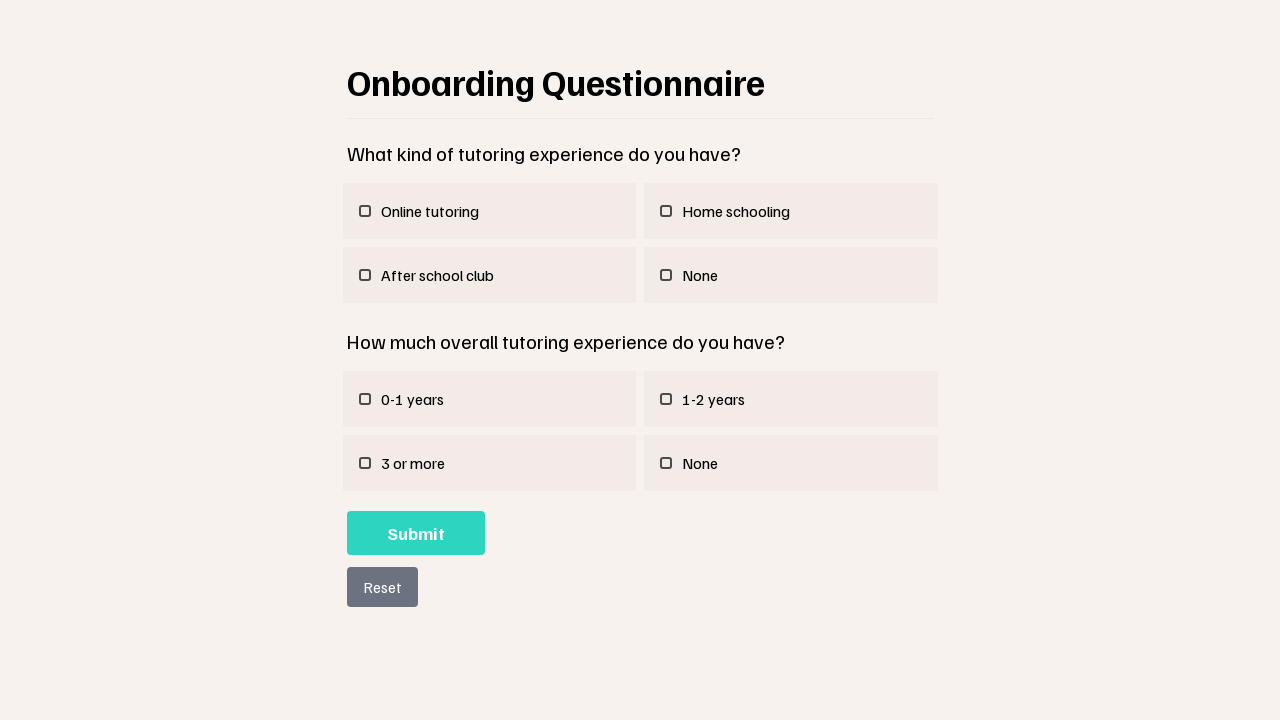

Clicked 'Online tutoring' checkbox option at (489, 210) on text=Online tutoring
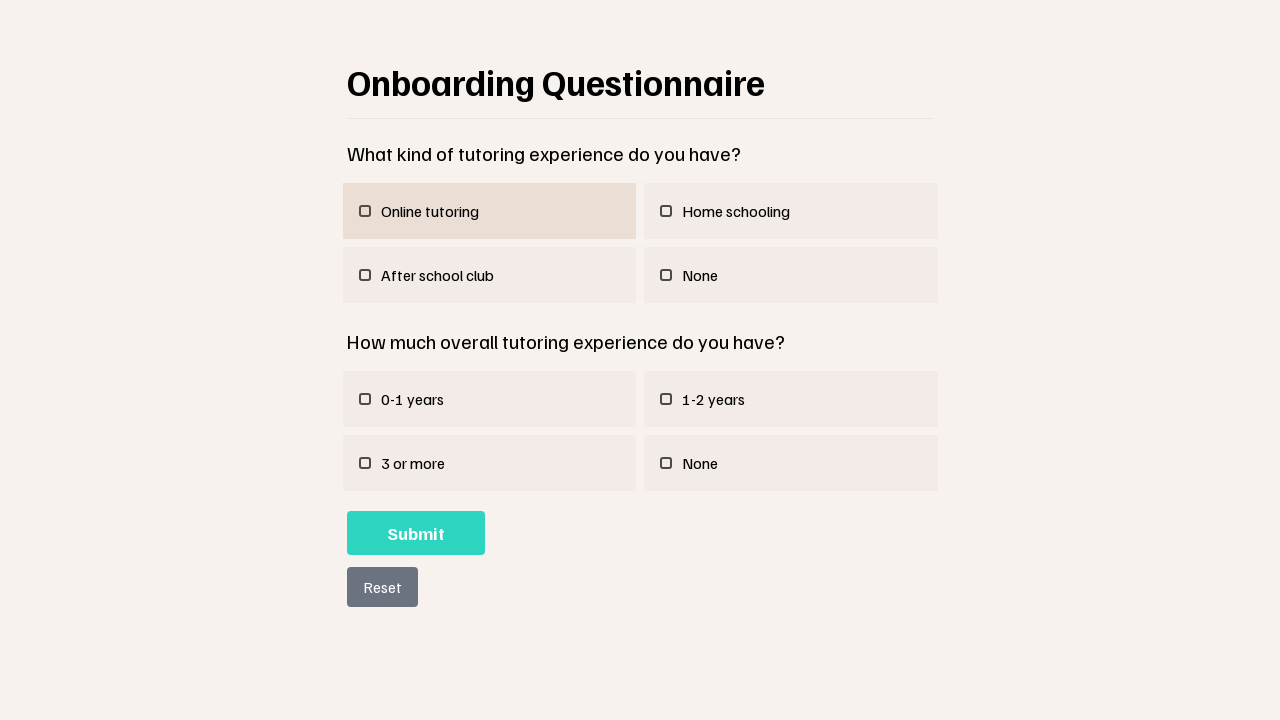

Verified 'Online tutoring' checkbox is checked
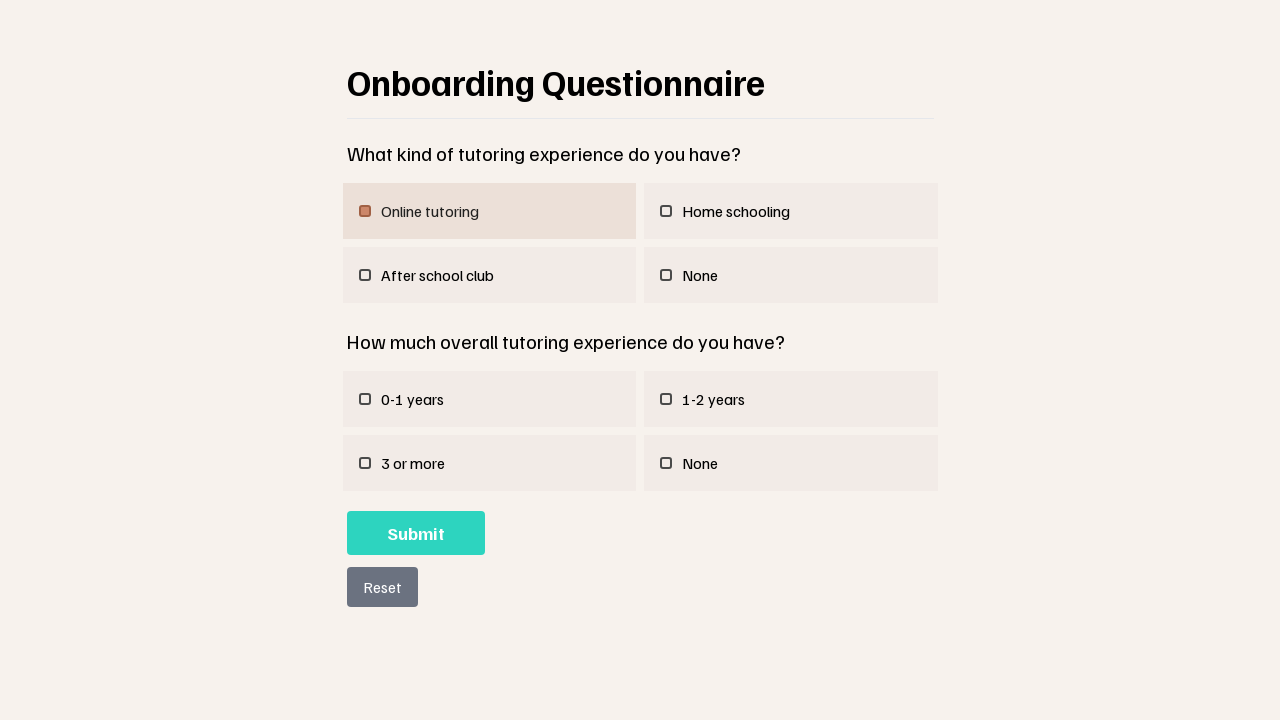

Clicked '0-1 years' radio button option at (489, 398) on text=0-1 years
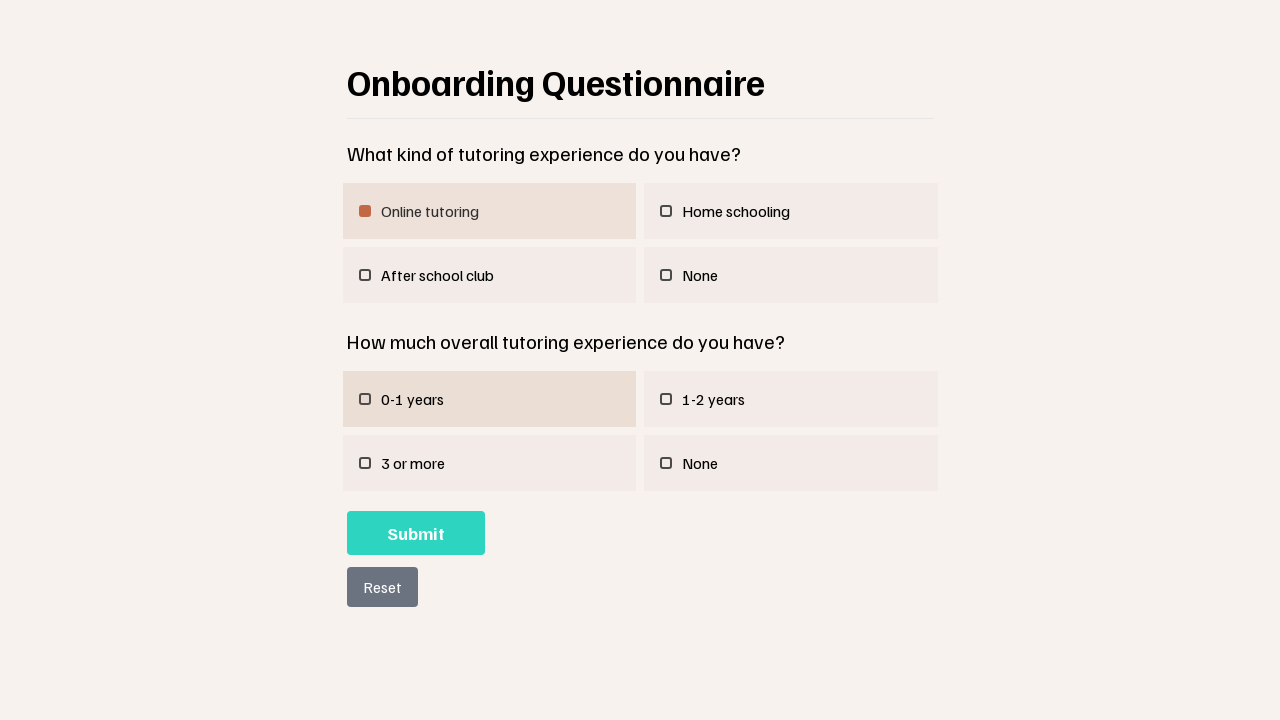

Verified '0-1 years' radio button is checked
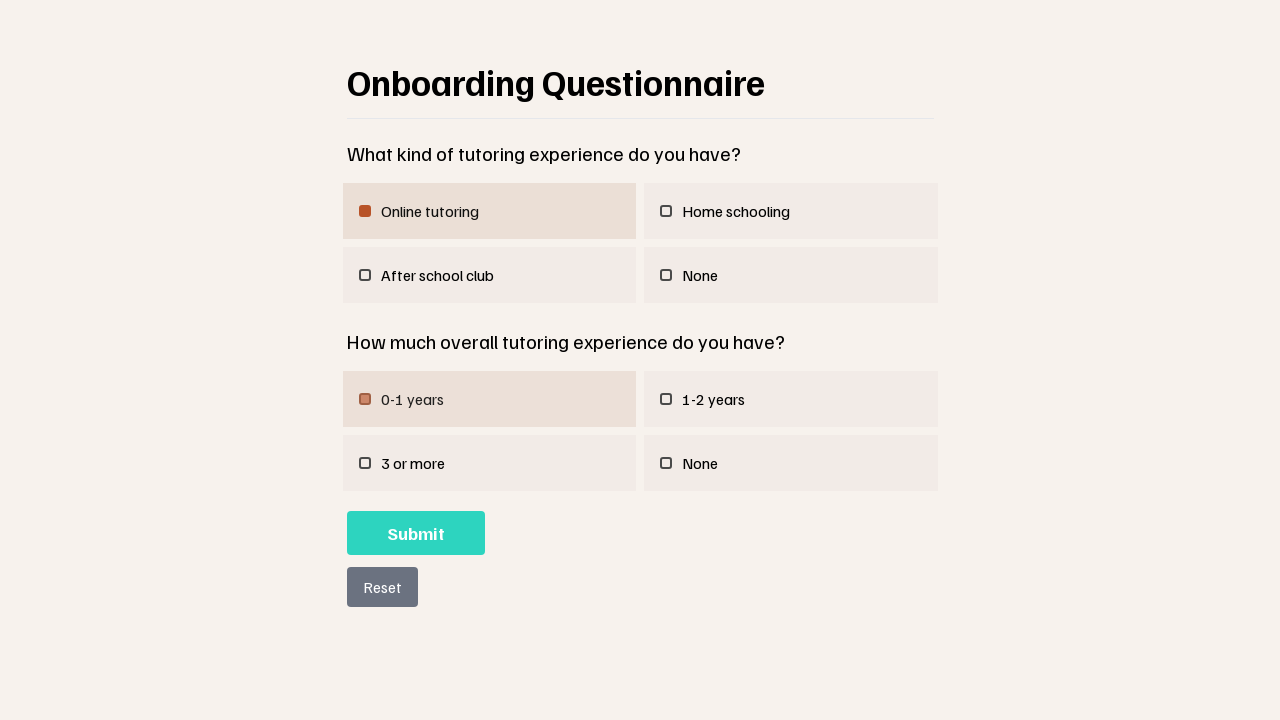

Clicked Submit button to submit questionnaire at (416, 532) on text=Submit
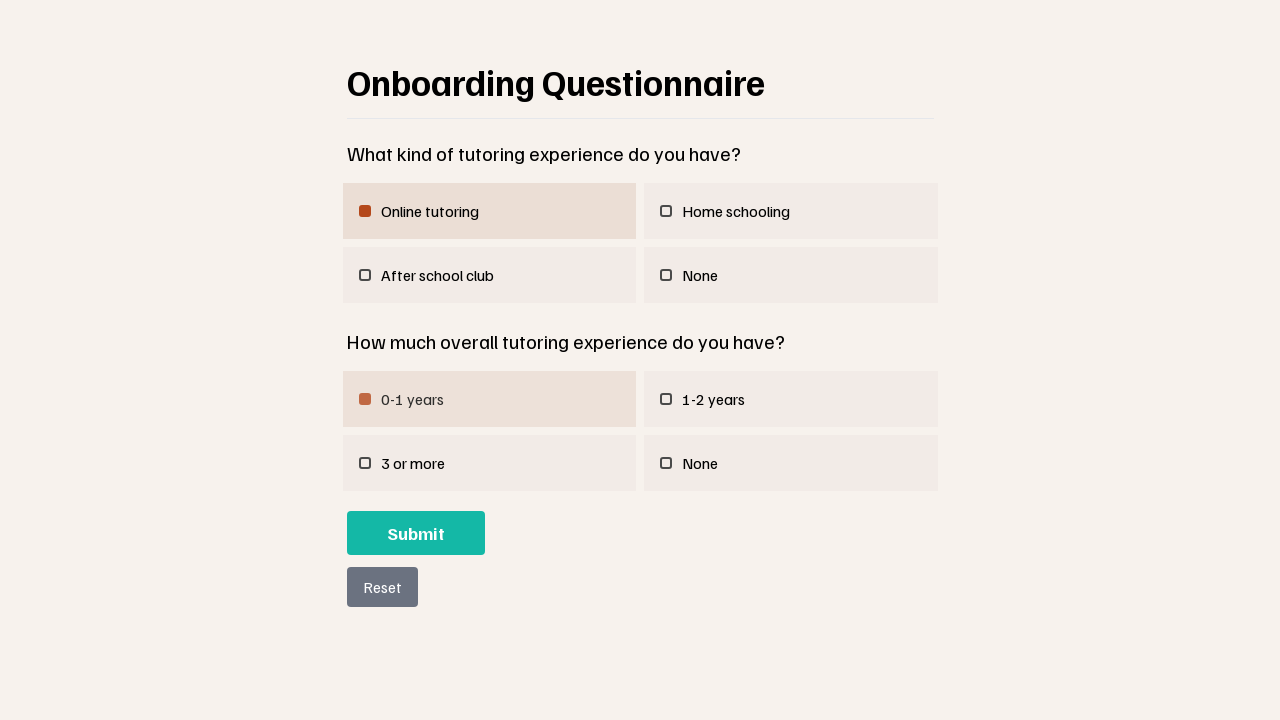

Waited for success modal 'Start Again' button to appear
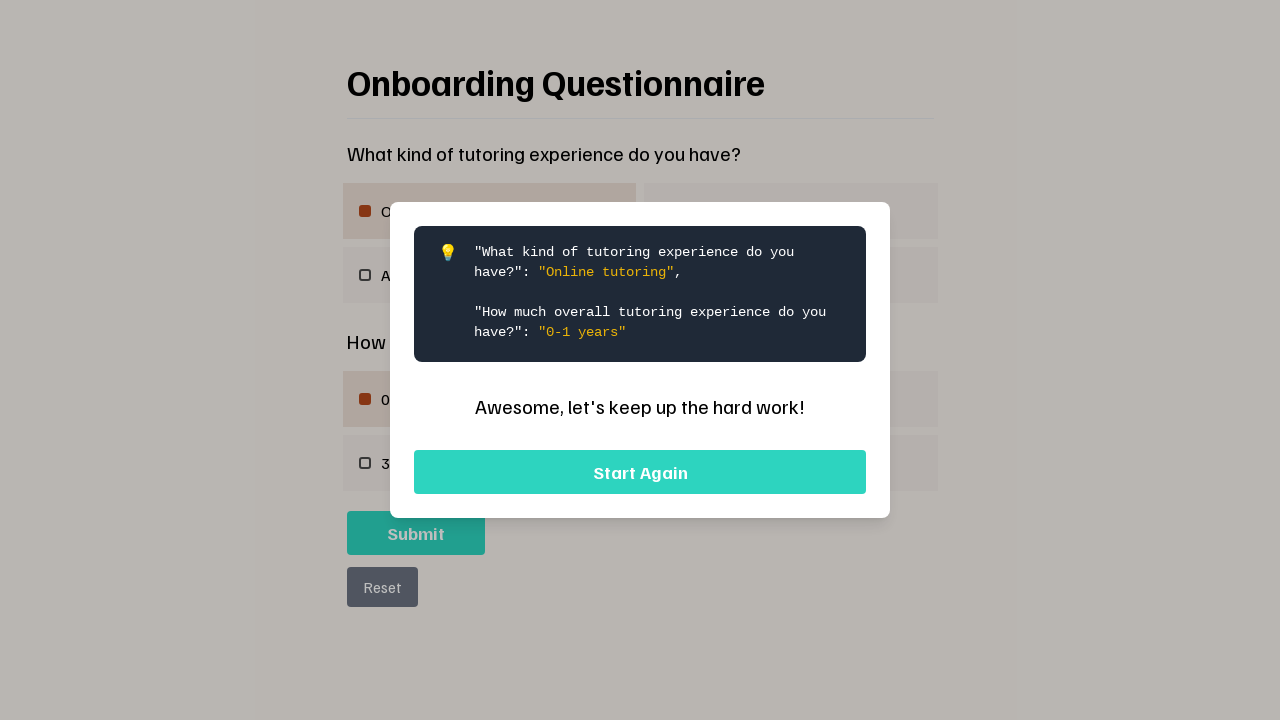

Verified success message 'Awesome, let's keep up the hard work!' is displayed
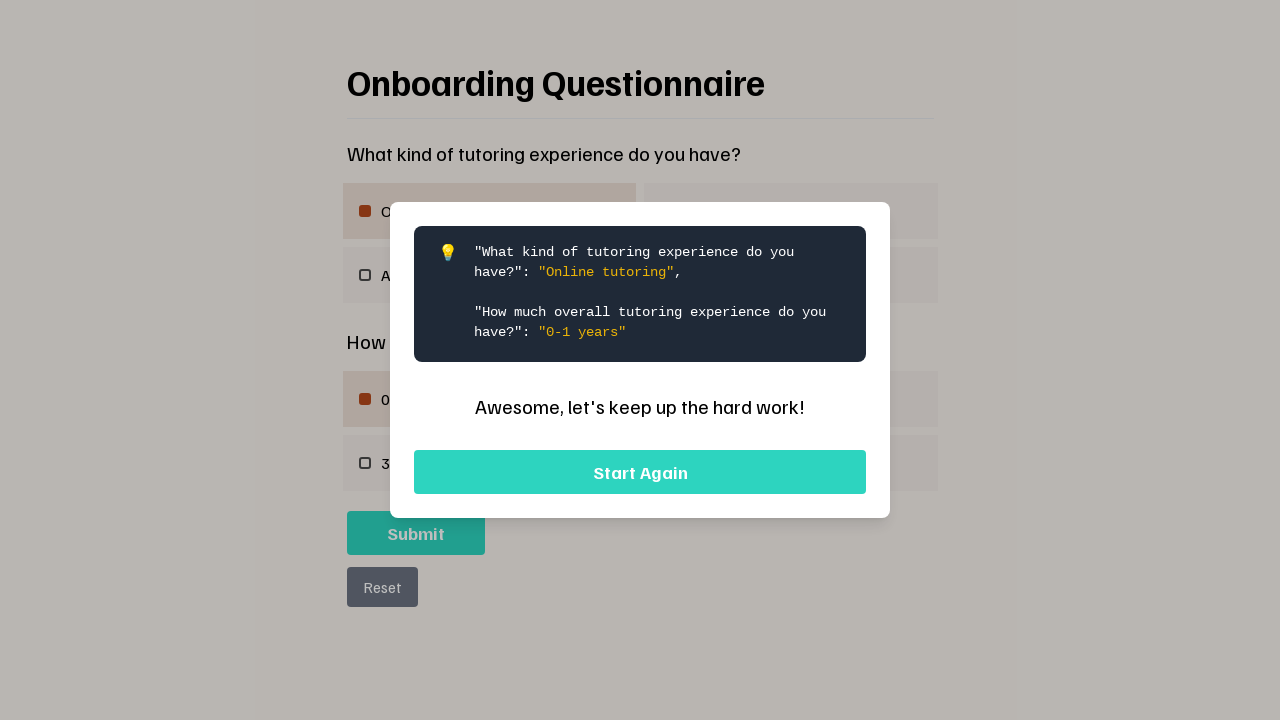

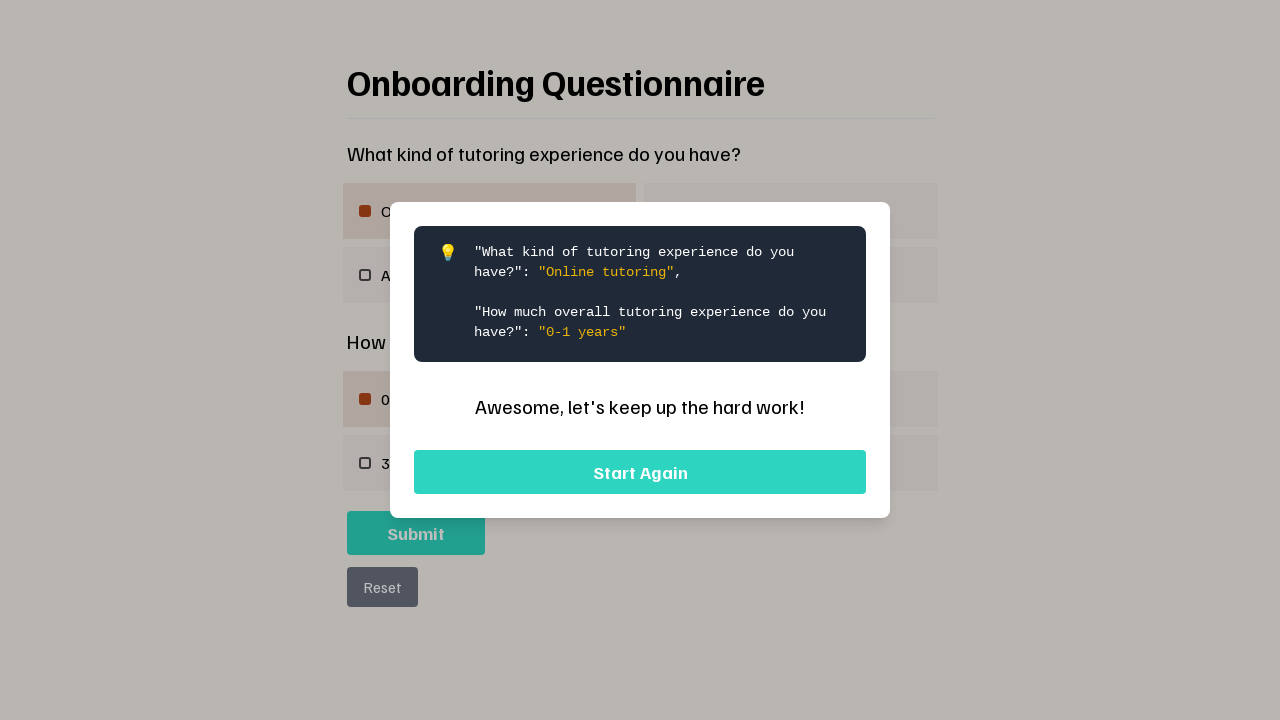